Tests dynamic properties on demoqa.com by verifying that a button becomes enabled after 5 seconds, an element becomes visible after 5 seconds, and a button's color changes dynamically.

Starting URL: https://demoqa.com/dynamic-properties

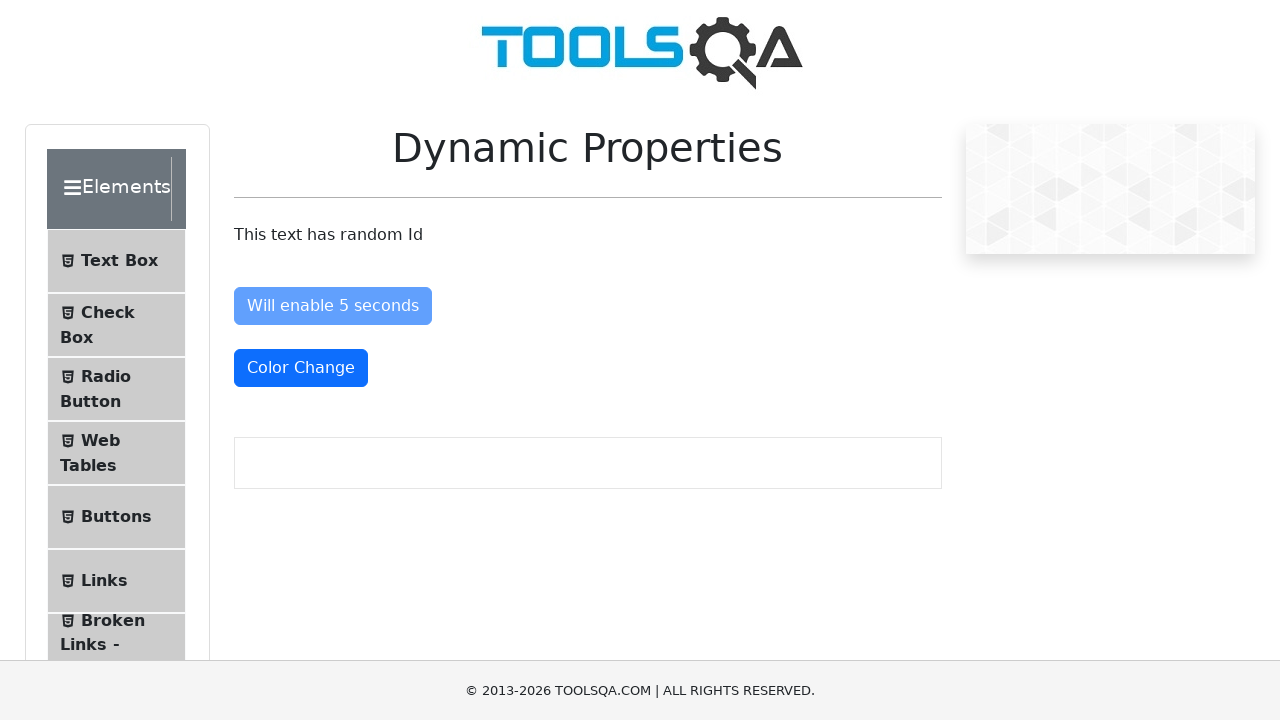

Verified 'Enable After 5 Seconds' button is initially disabled
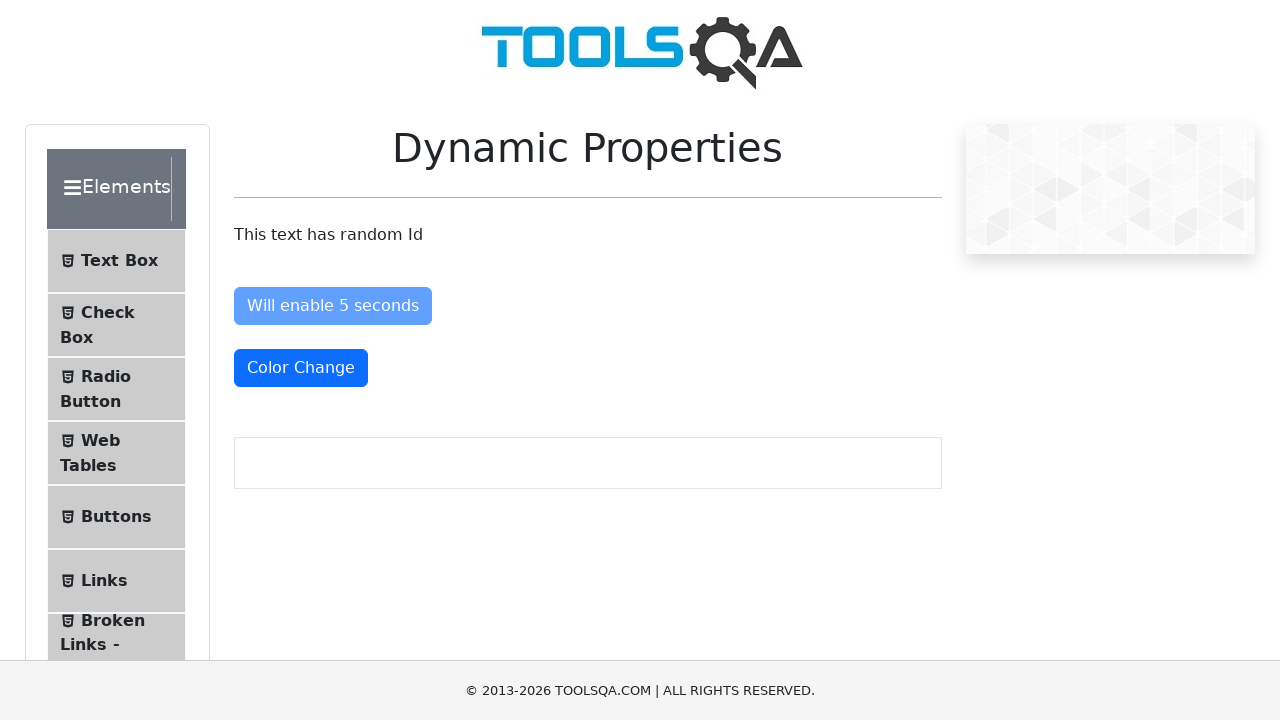

Verified 'Visible After 5 Seconds' element is not visible initially
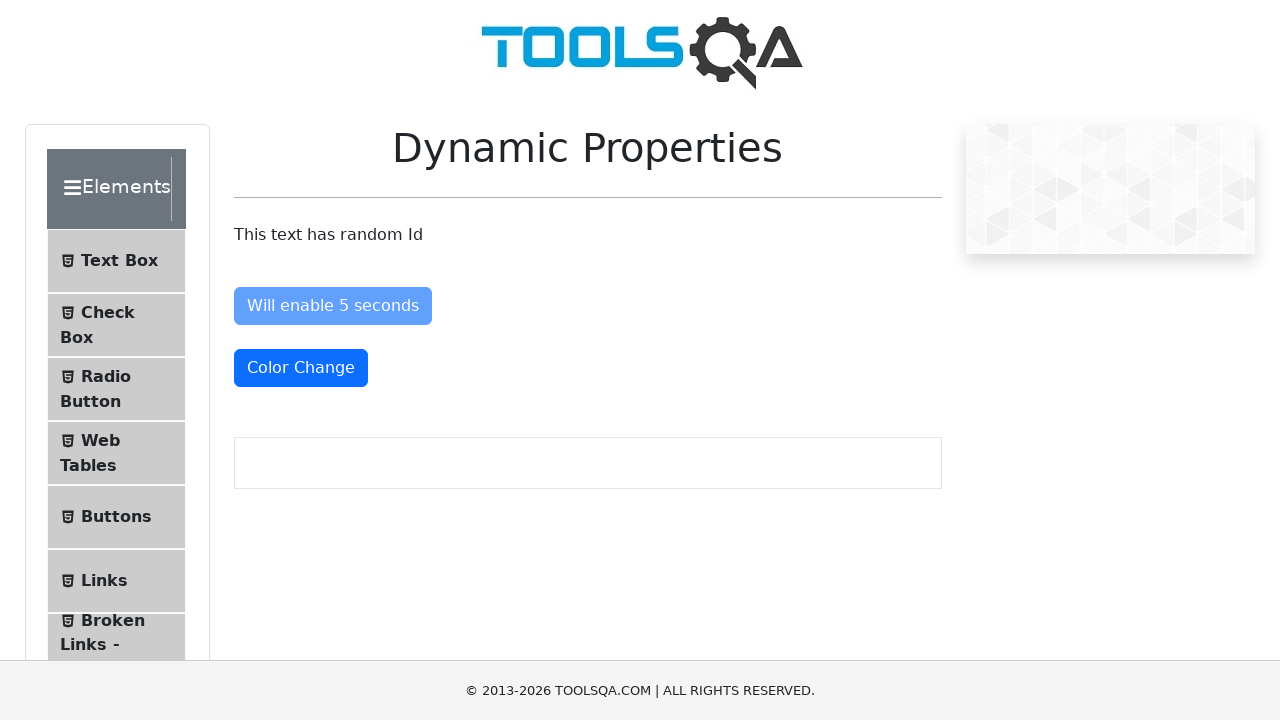

Captured initial color of the color change button
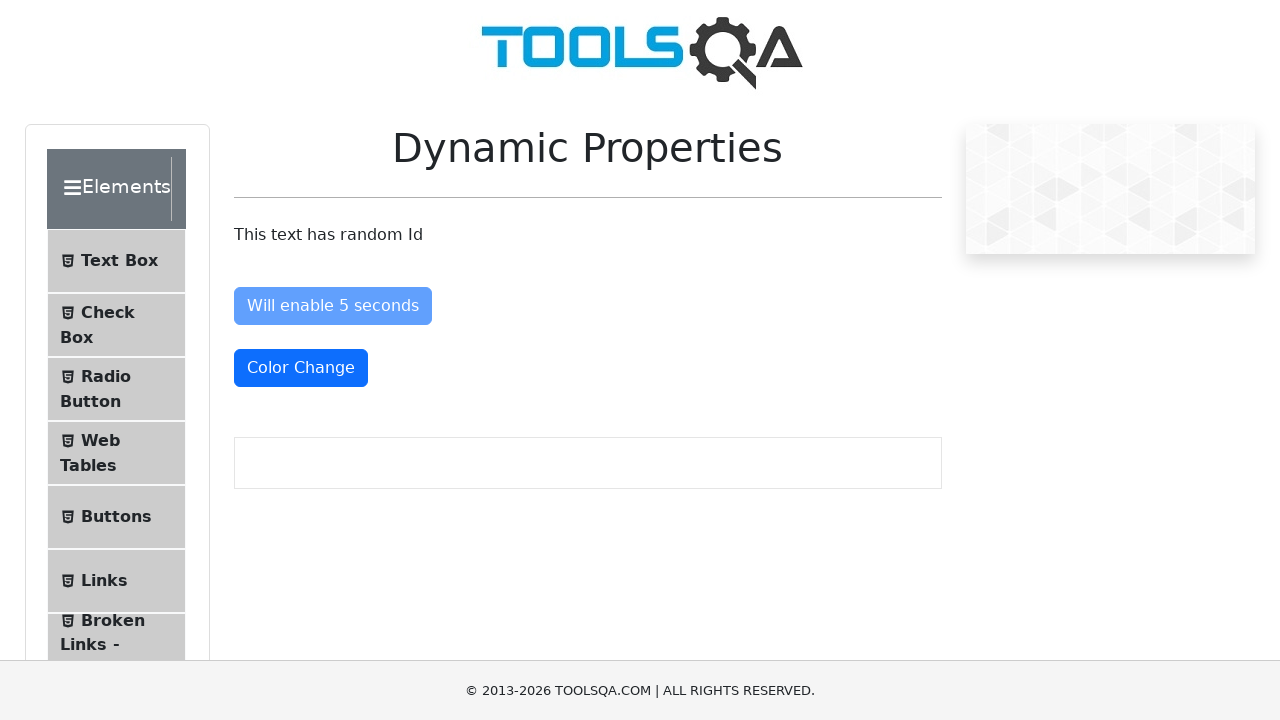

Waited 5.1 seconds for dynamic changes to occur
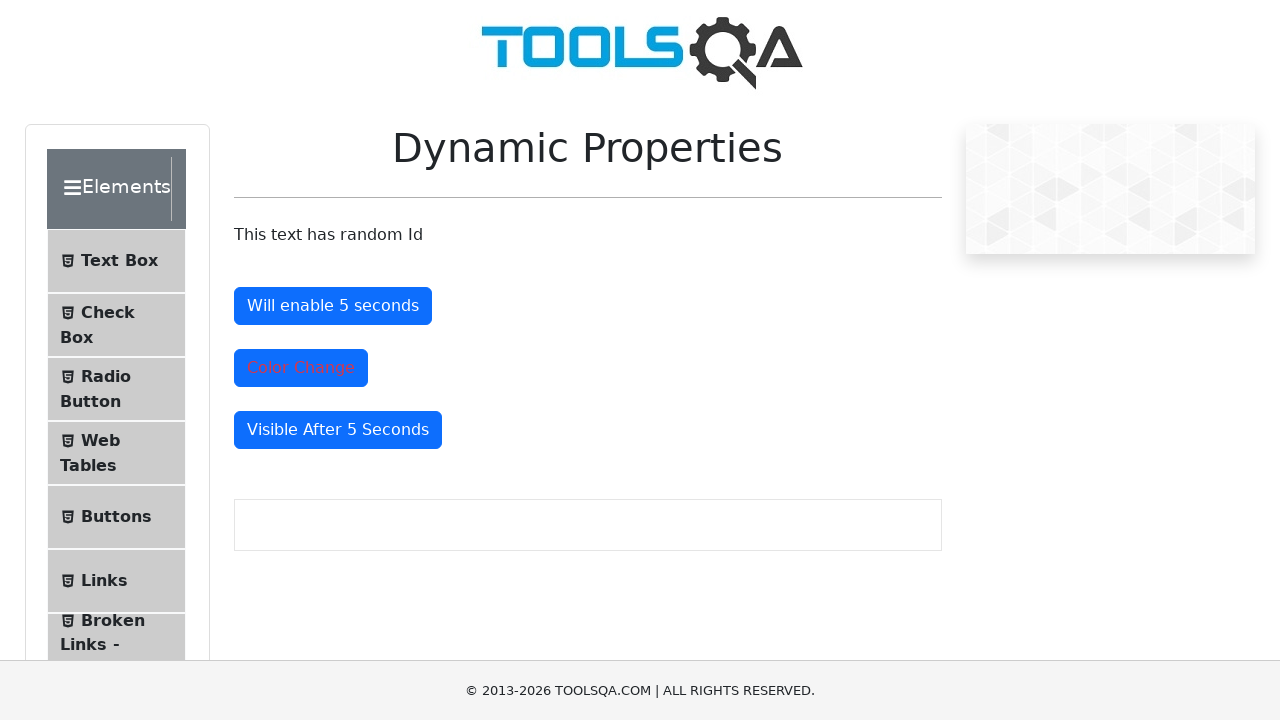

Verified button is now enabled after 5 seconds
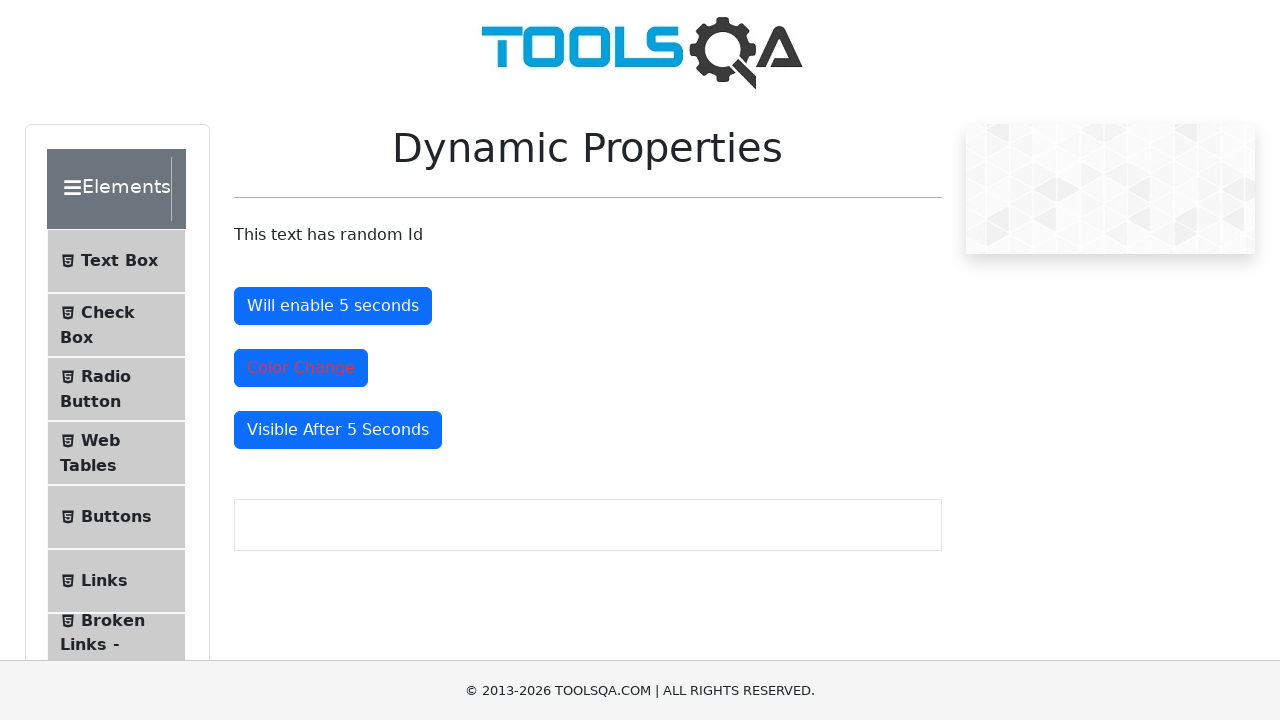

Verified element is now visible after 5 seconds
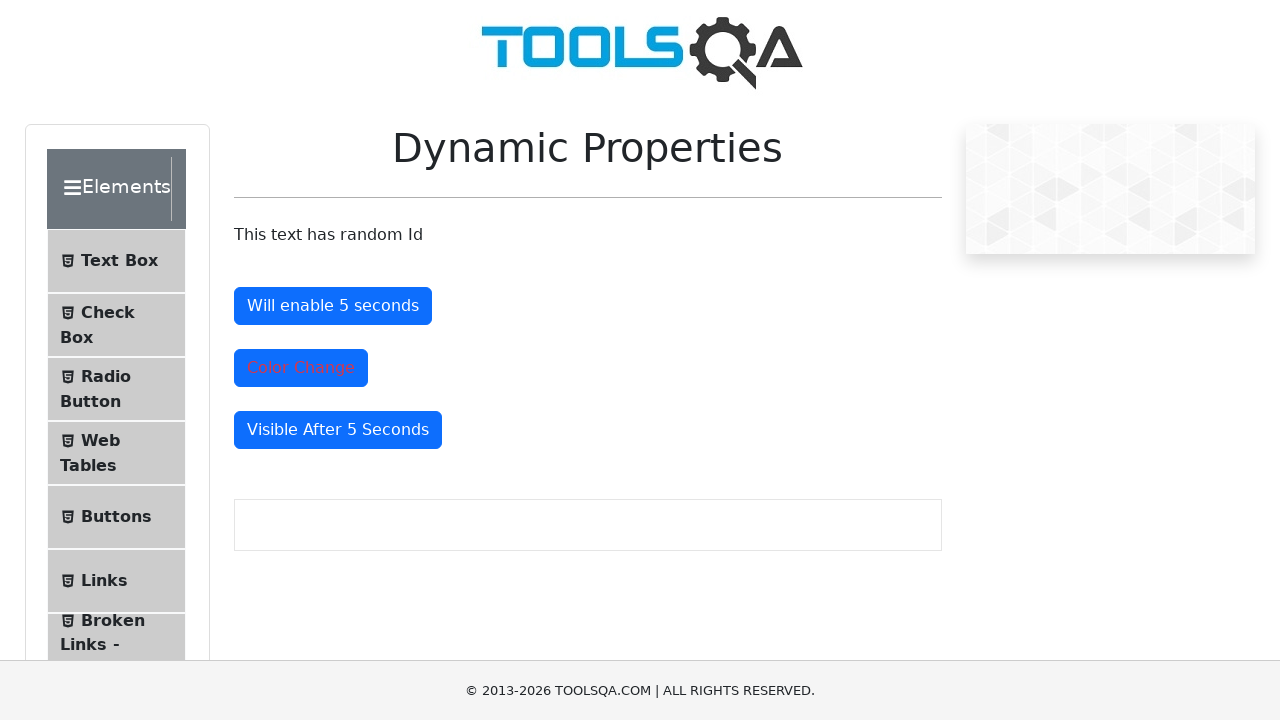

Verified button color has changed dynamically
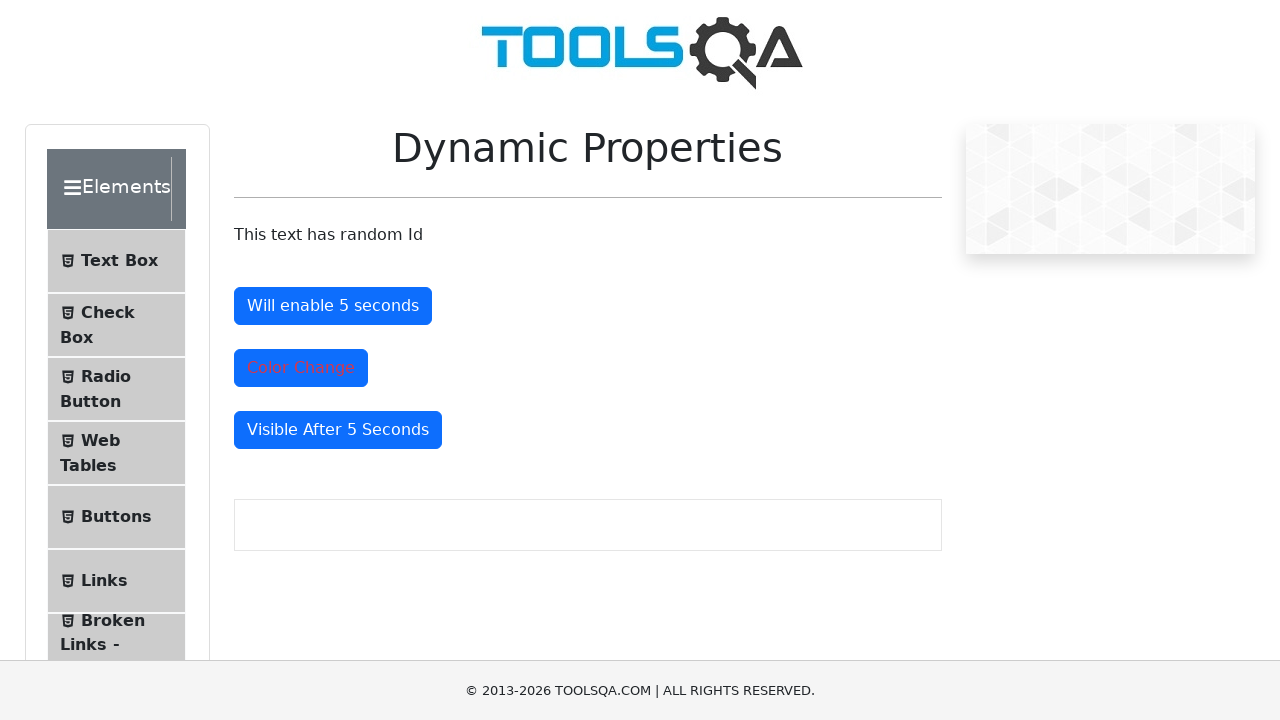

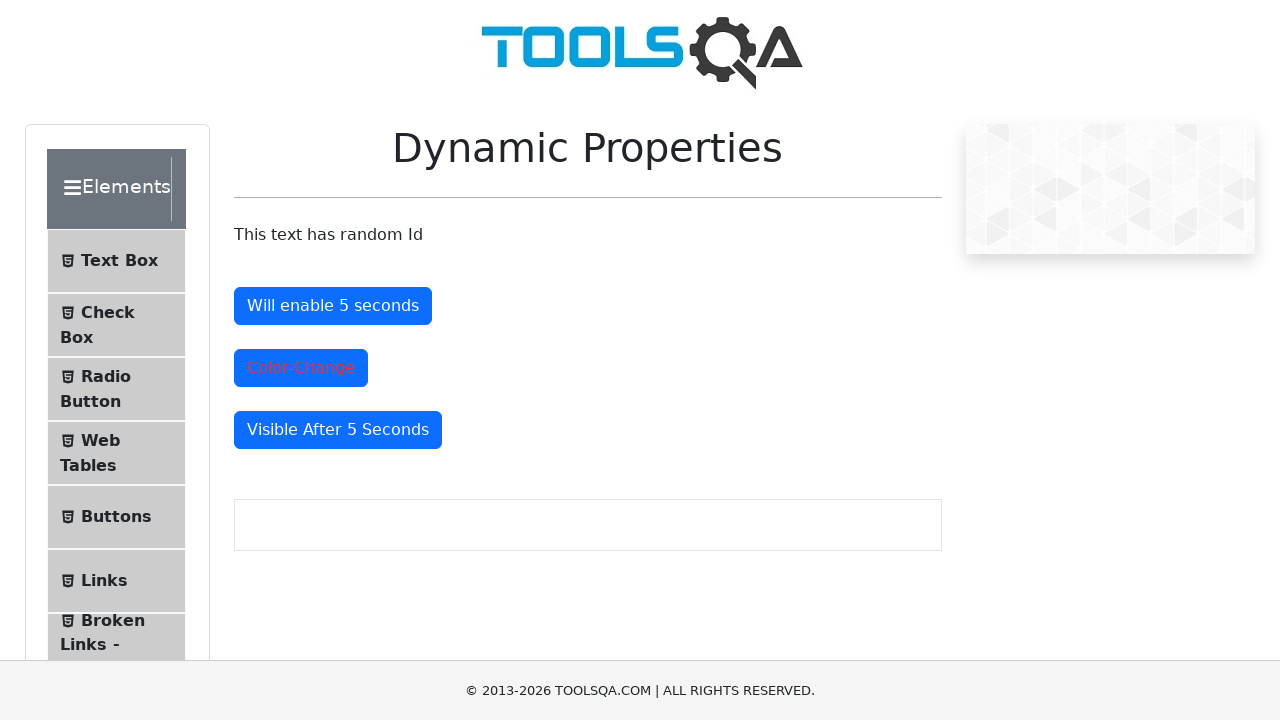